Tests iframe switching by navigating to a w3schools tryit page, switching to an iframe, and clicking a button inside it.

Starting URL: https://www.w3schools.com/js/tryit.asp?filename=tryjs_alert

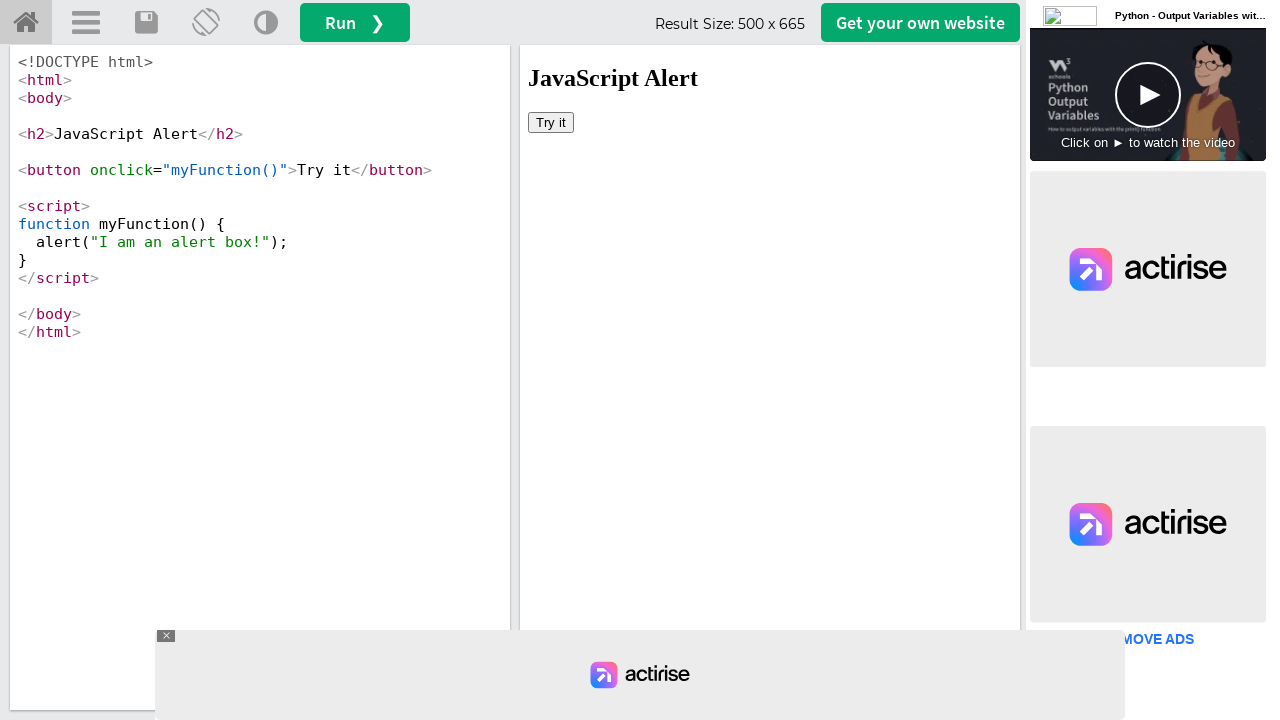

Located iframe with ID 'iframeResult'
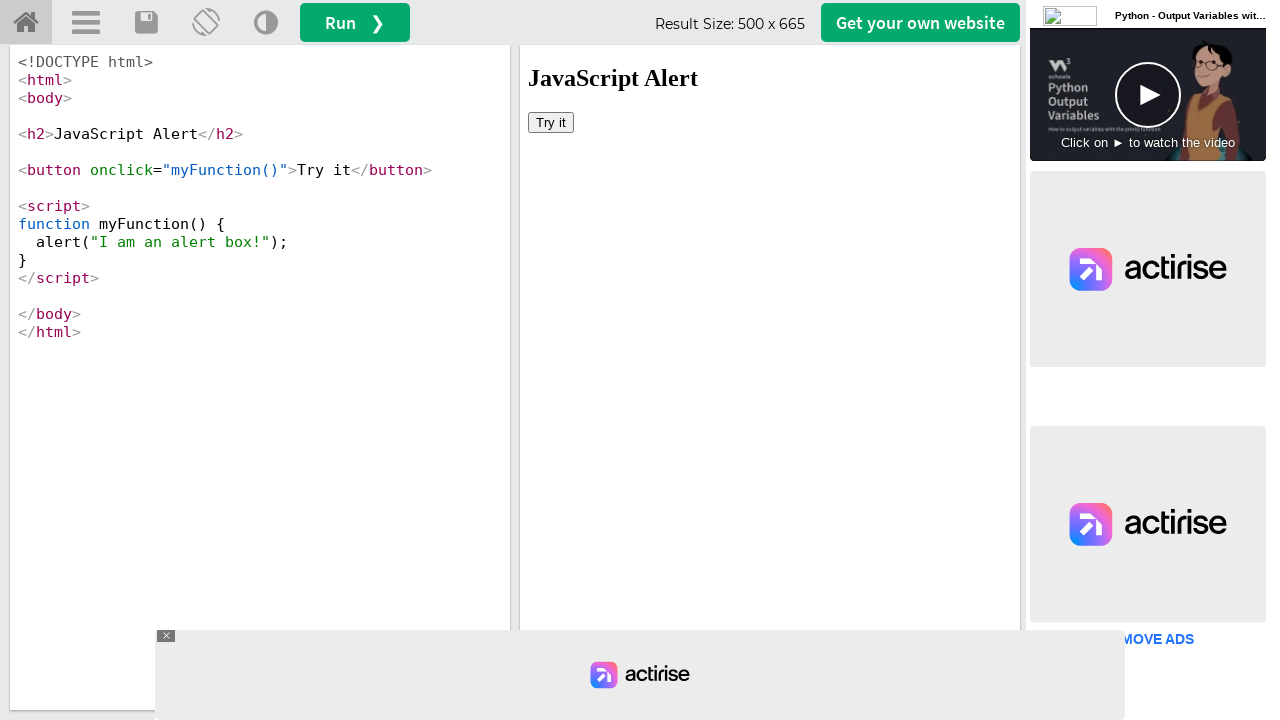

Clicked the button inside the iframe at (551, 122) on #iframeResult >> internal:control=enter-frame >> xpath=/html/body/button
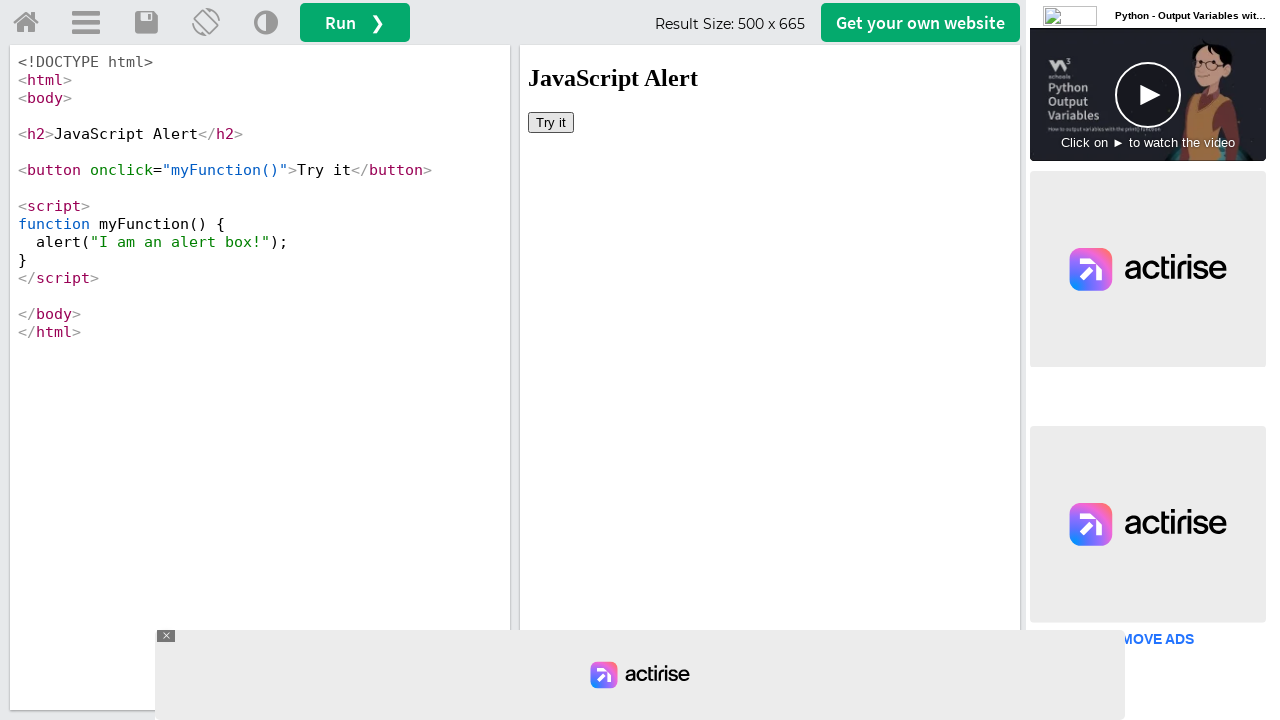

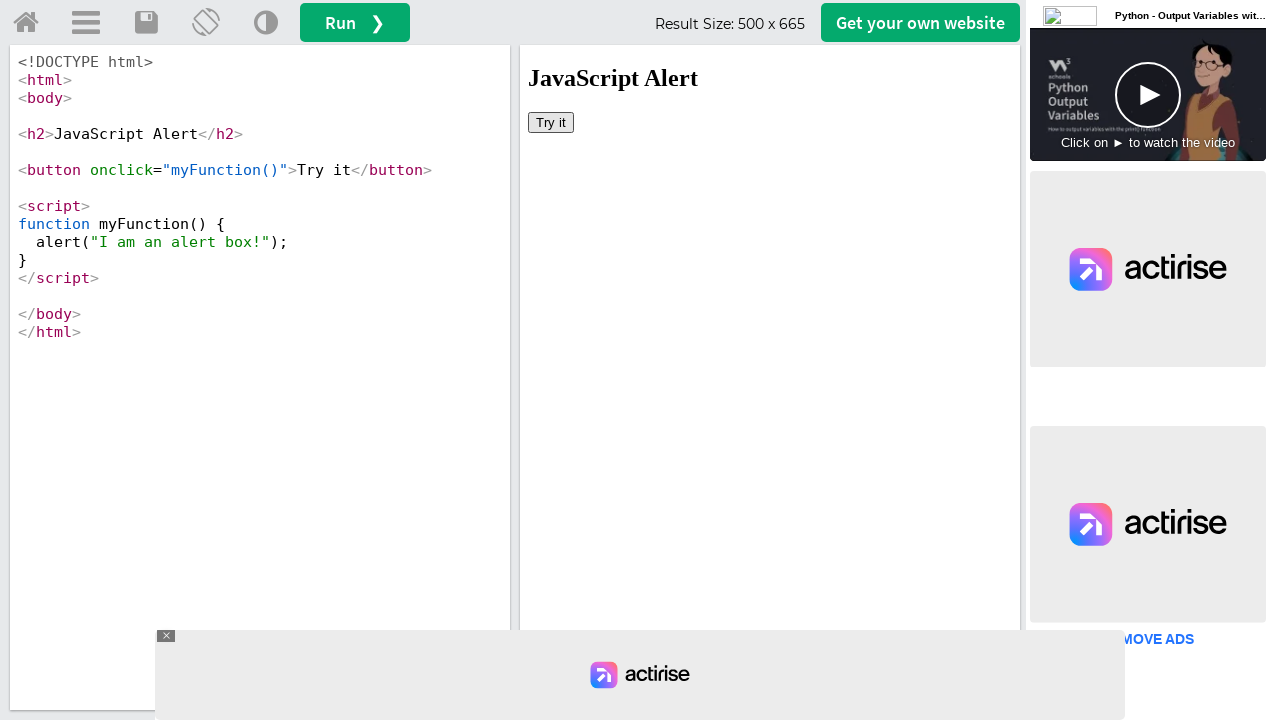